Navigates to the Rahul Shetty Academy Automation Practice page and verifies it loads successfully

Starting URL: https://rahulshettyacademy.com/AutomationPractice/

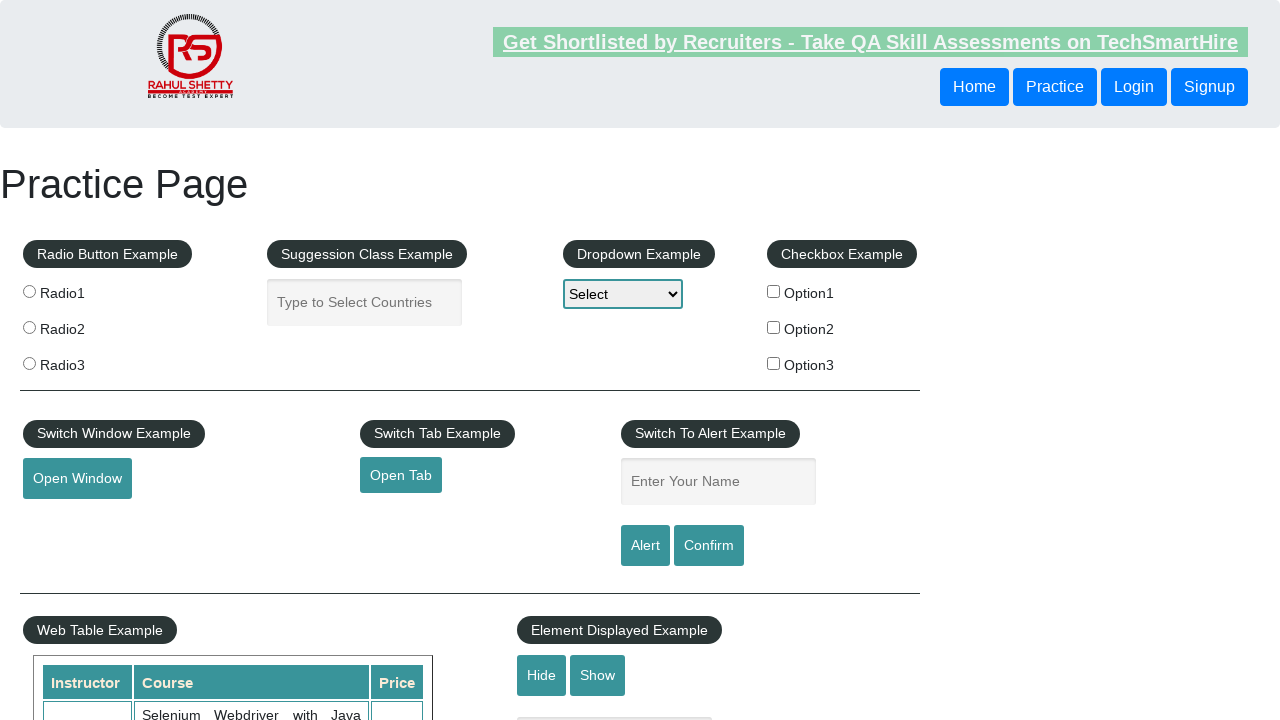

Waited for DOM content to load
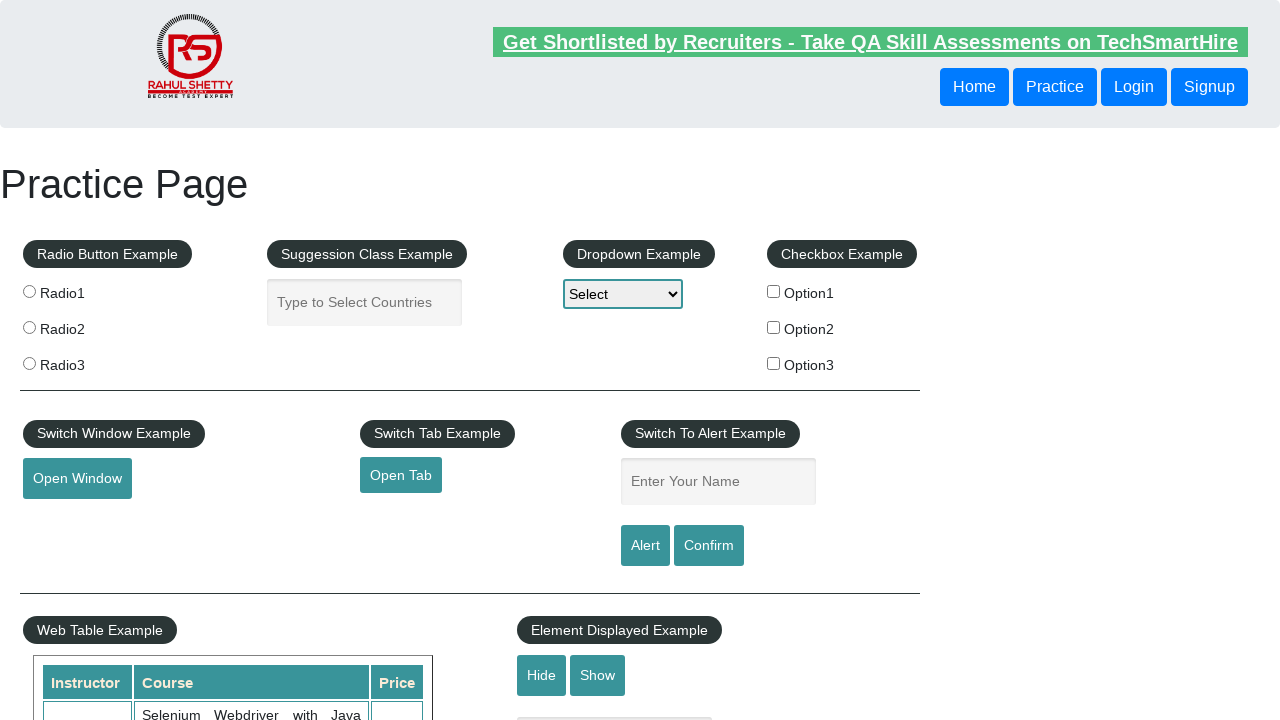

H1 heading element is visible - Rahul Shetty Academy Automation Practice page loaded successfully
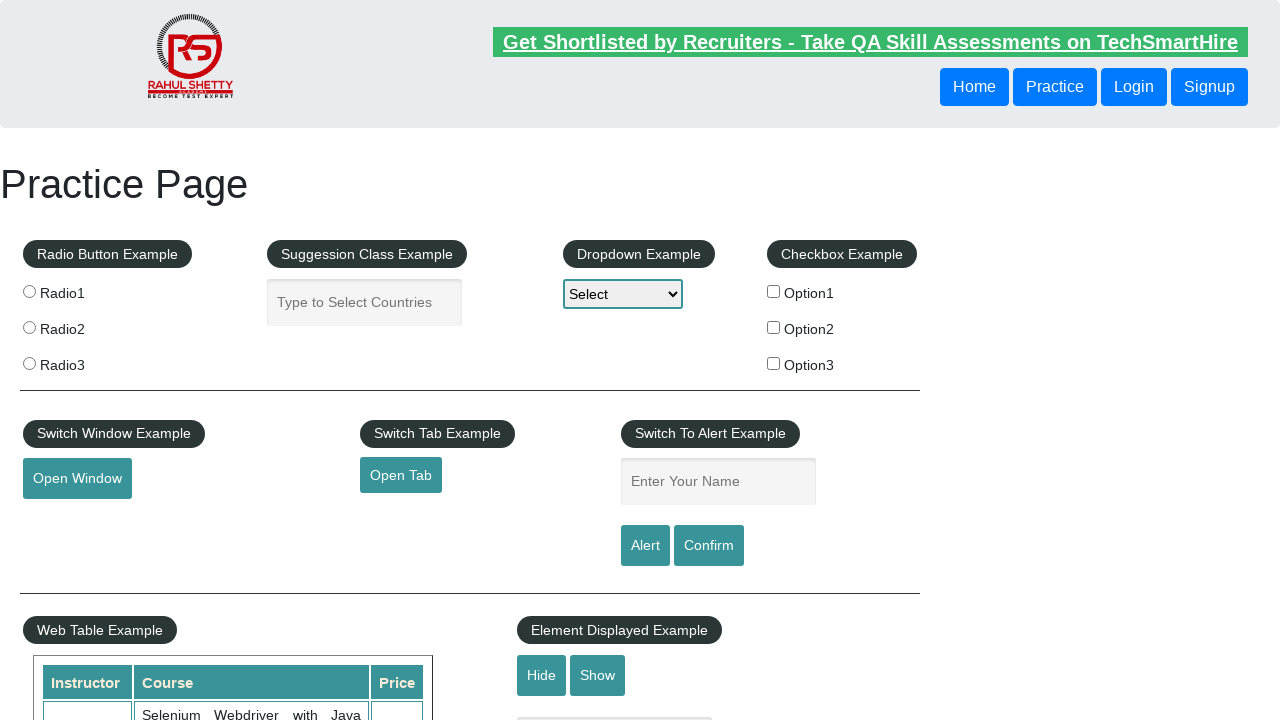

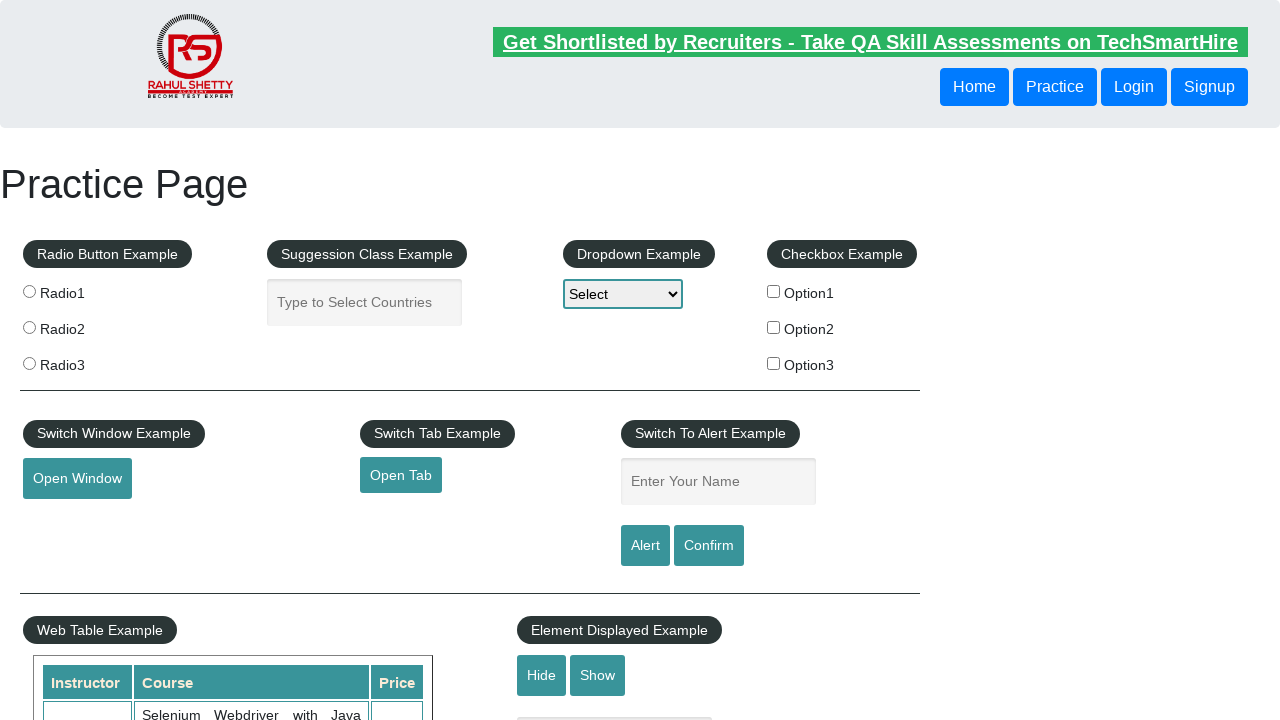